Navigates to Flipkart homepage and verifies the page loads correctly by checking the title, page source, and current URL are accessible.

Starting URL: https://www.flipkart.com/

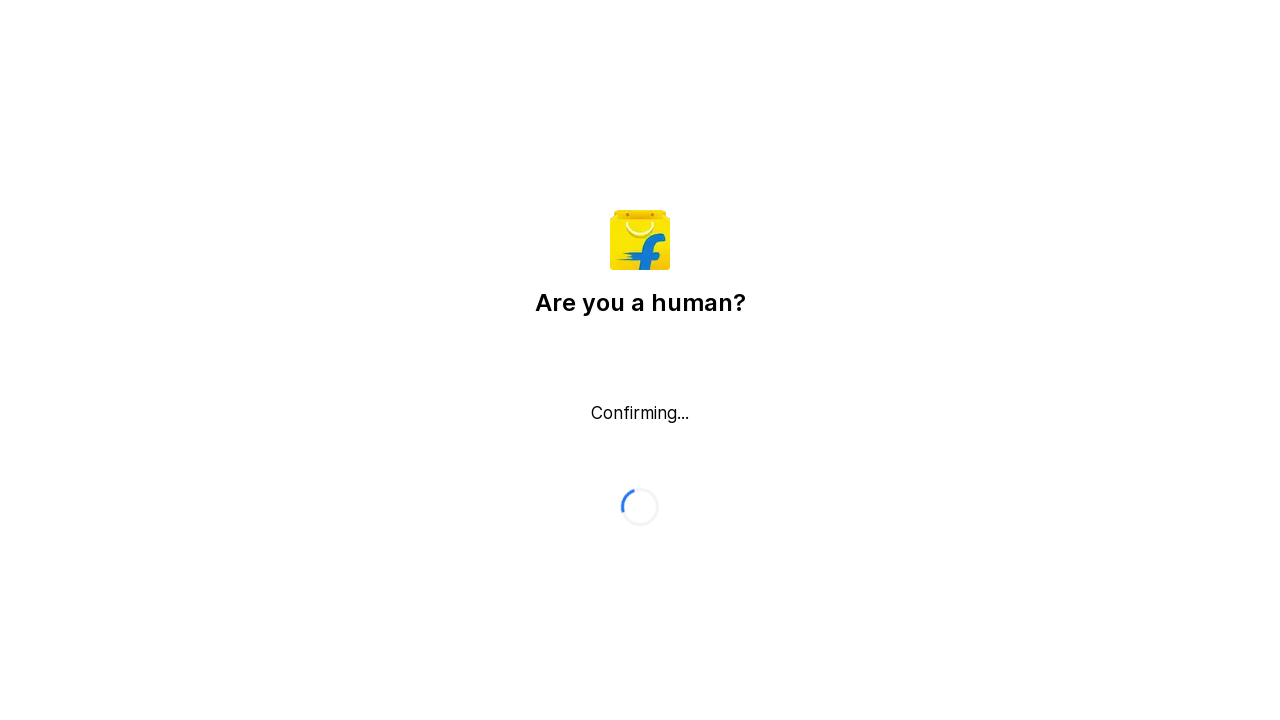

Waited for page to reach domcontentloaded state
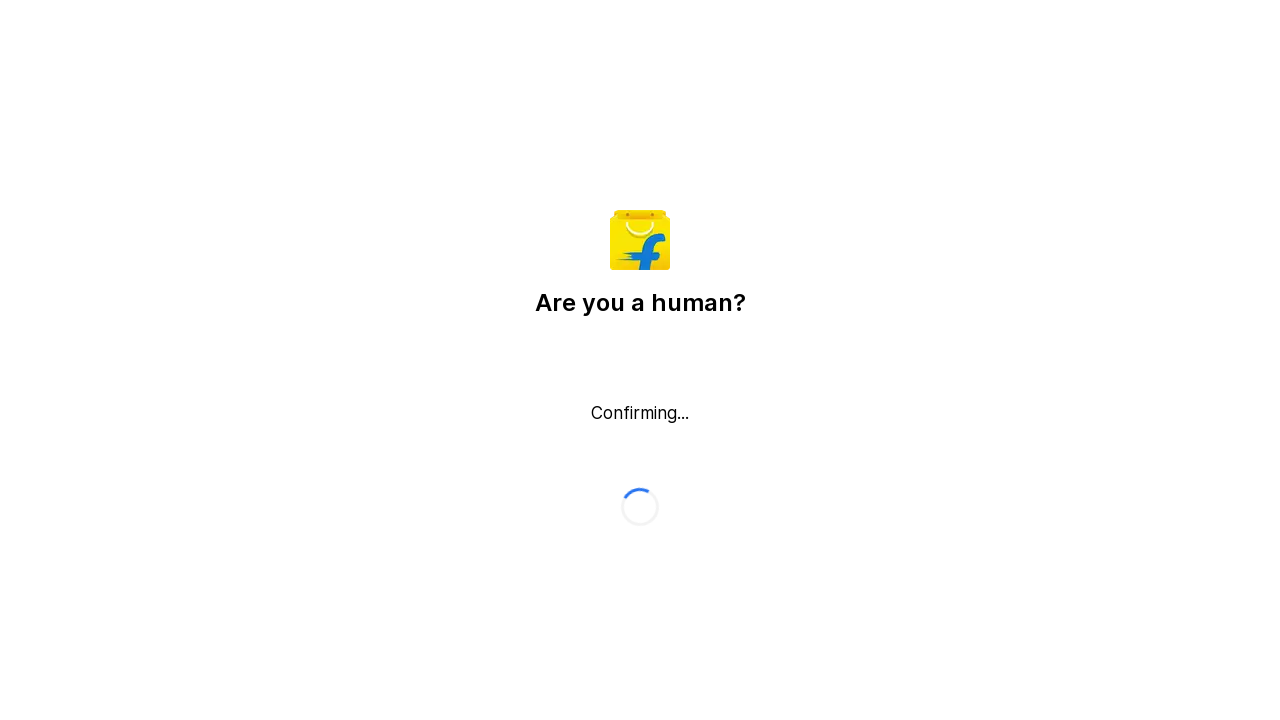

Retrieved page title: Flipkart reCAPTCHA
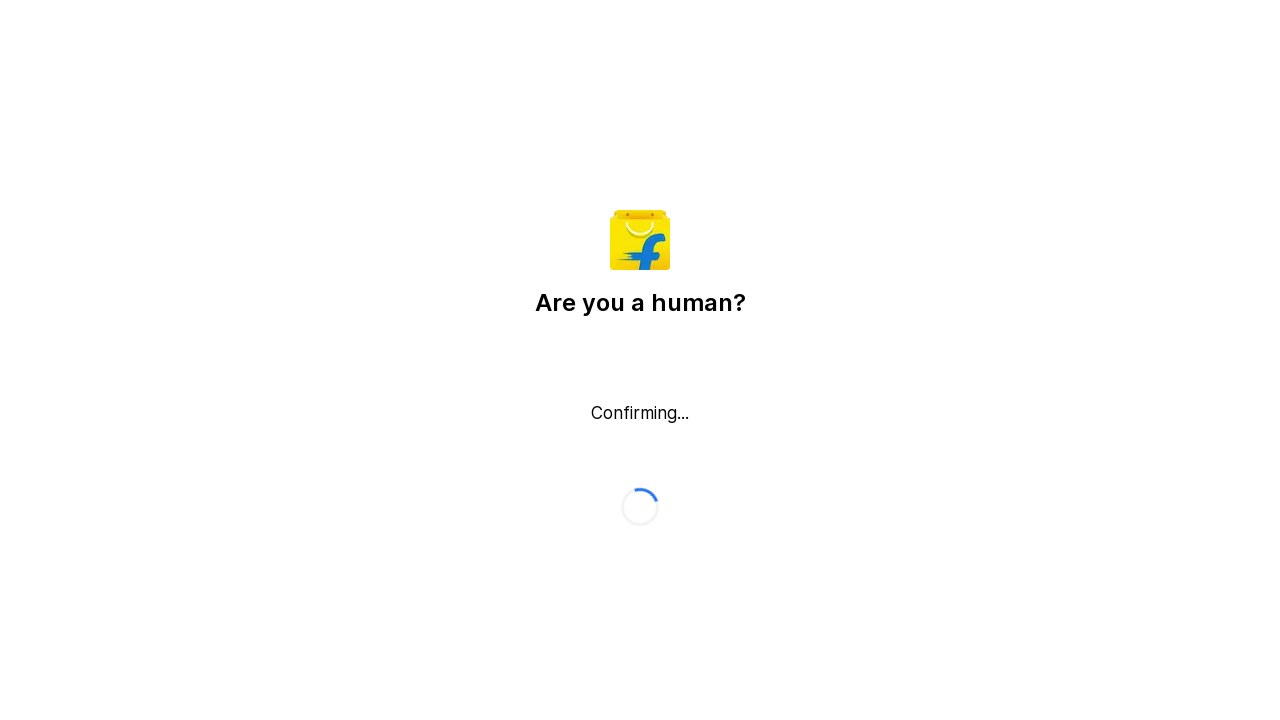

Retrieved page source content
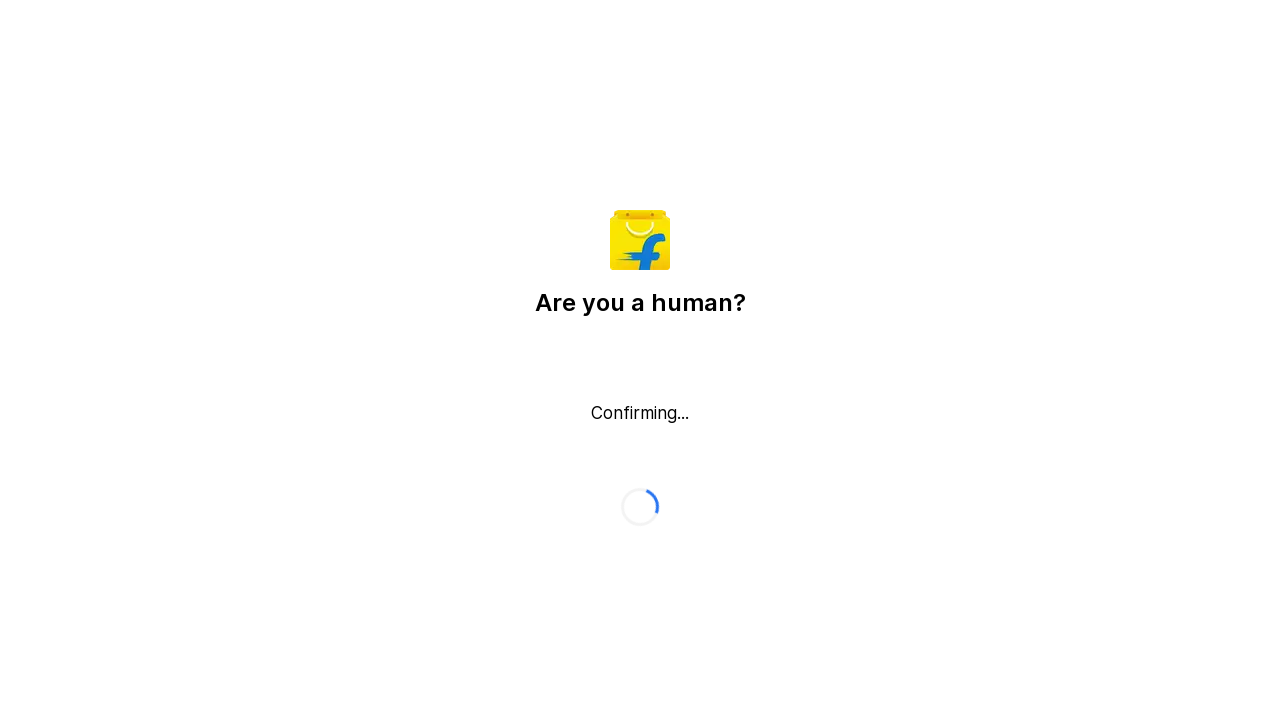

Retrieved current URL: https://www.flipkart.com/
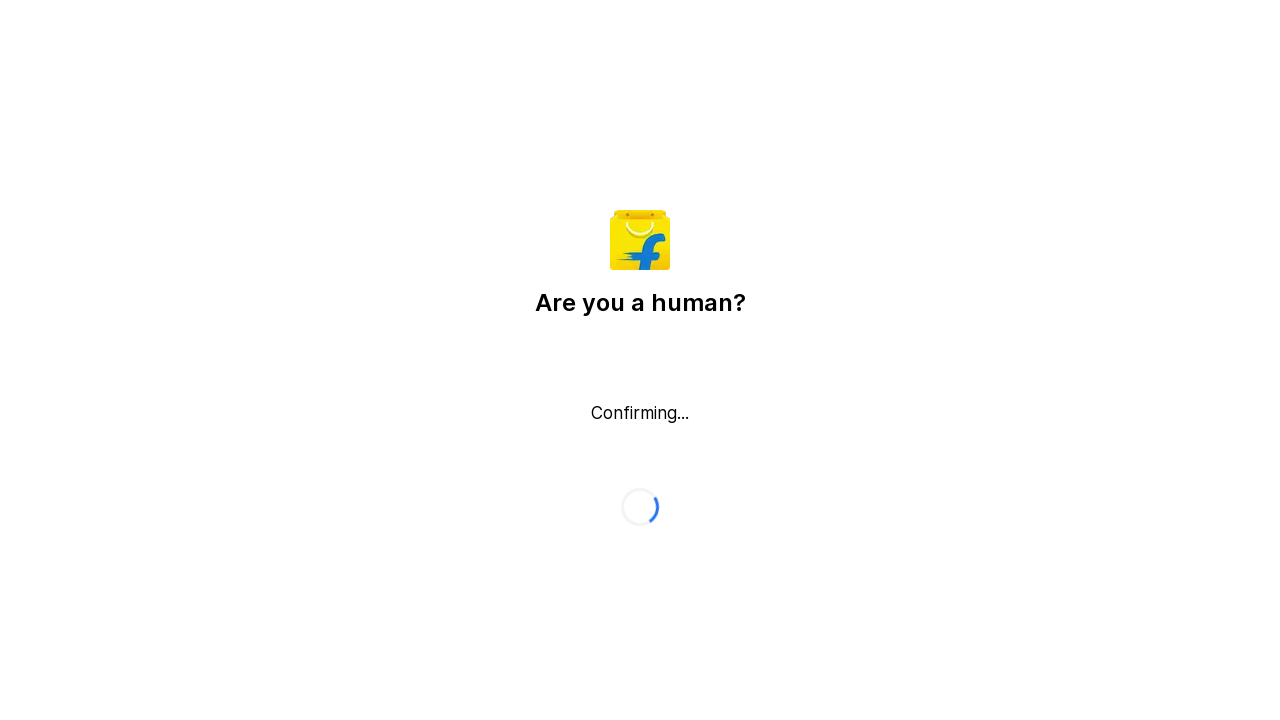

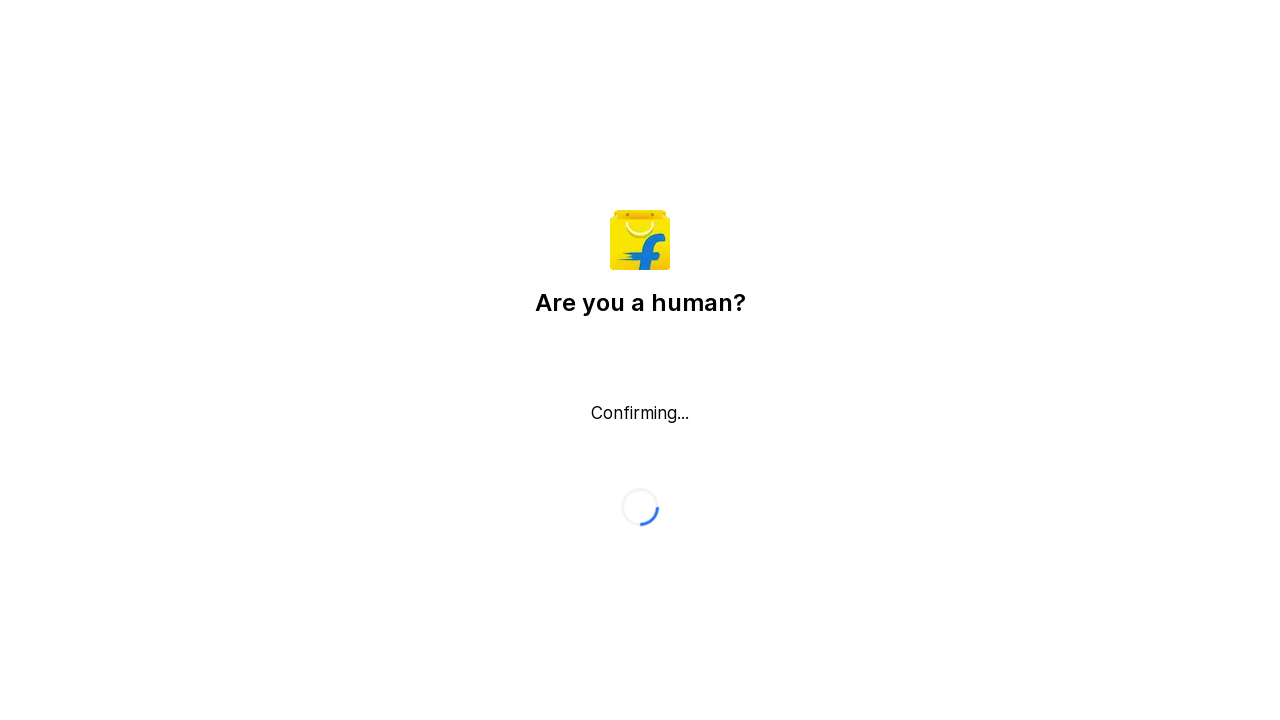